Clicks Browse Languages menu and verifies the first two table column headers

Starting URL: http://www.99-bottles-of-beer.net

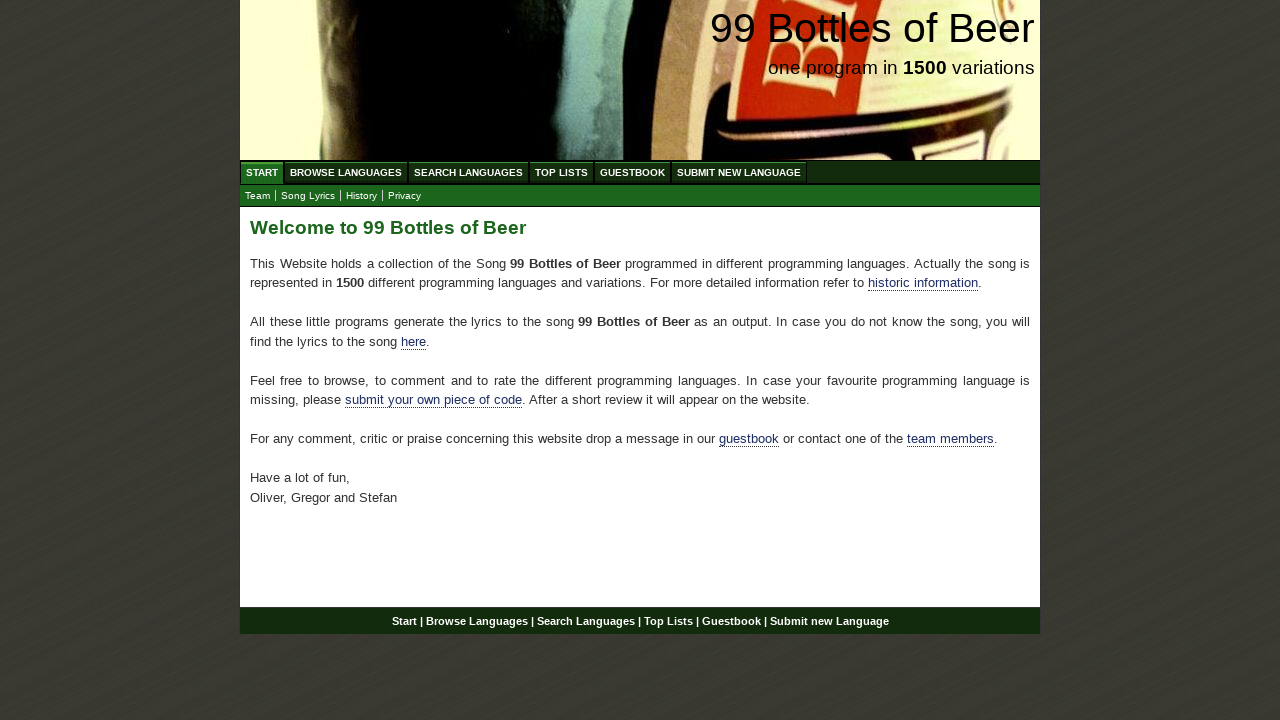

Clicked Browse Languages menu at (346, 172) on xpath=//a[@href='/abc.html']
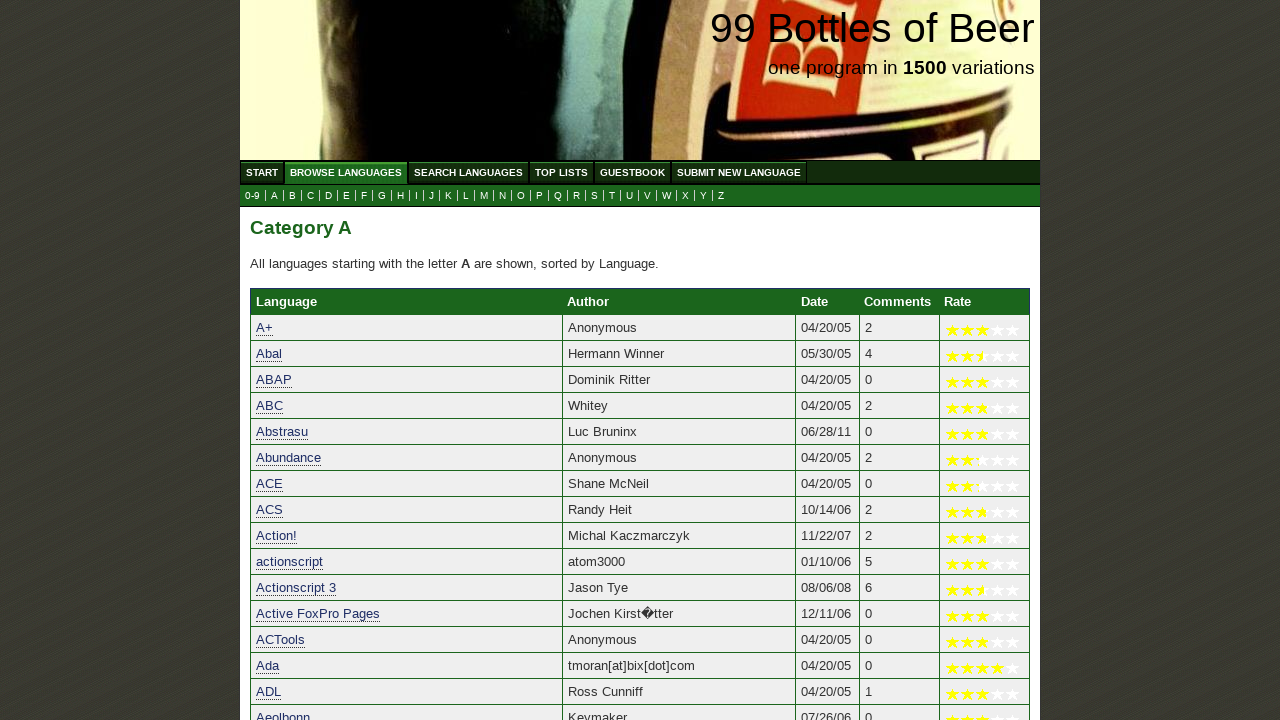

Located first table column header
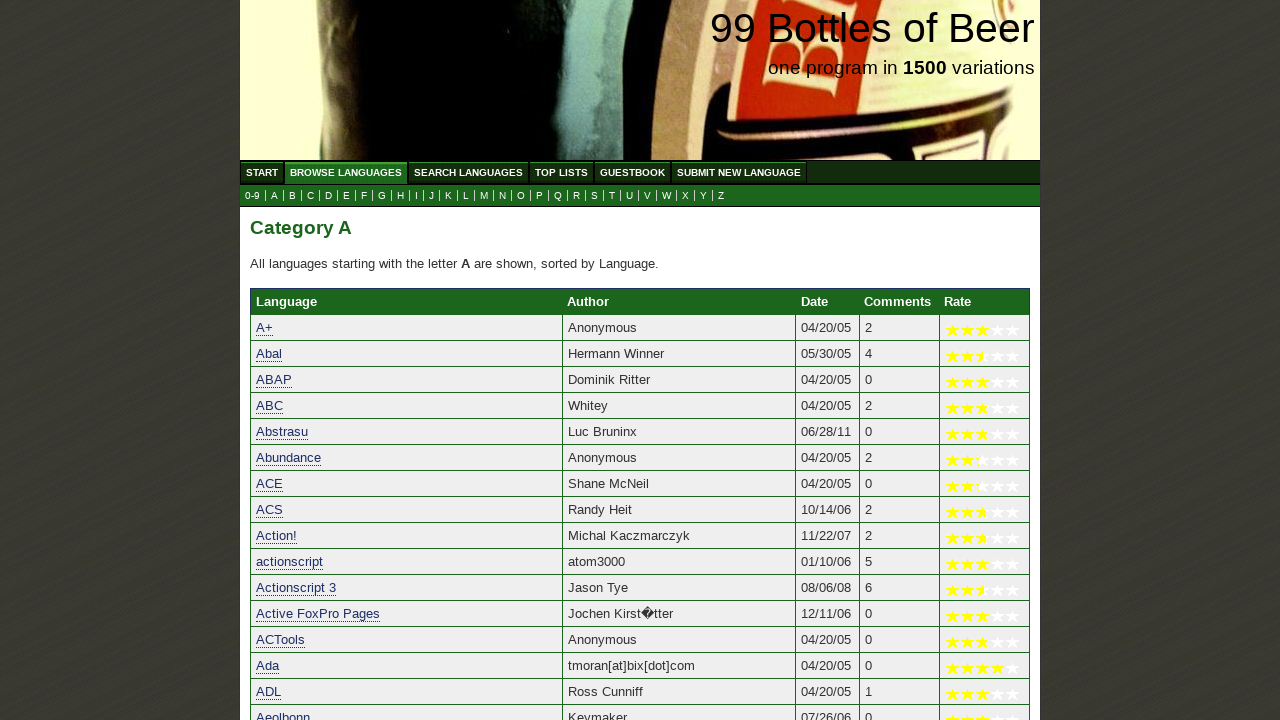

Located second table column header
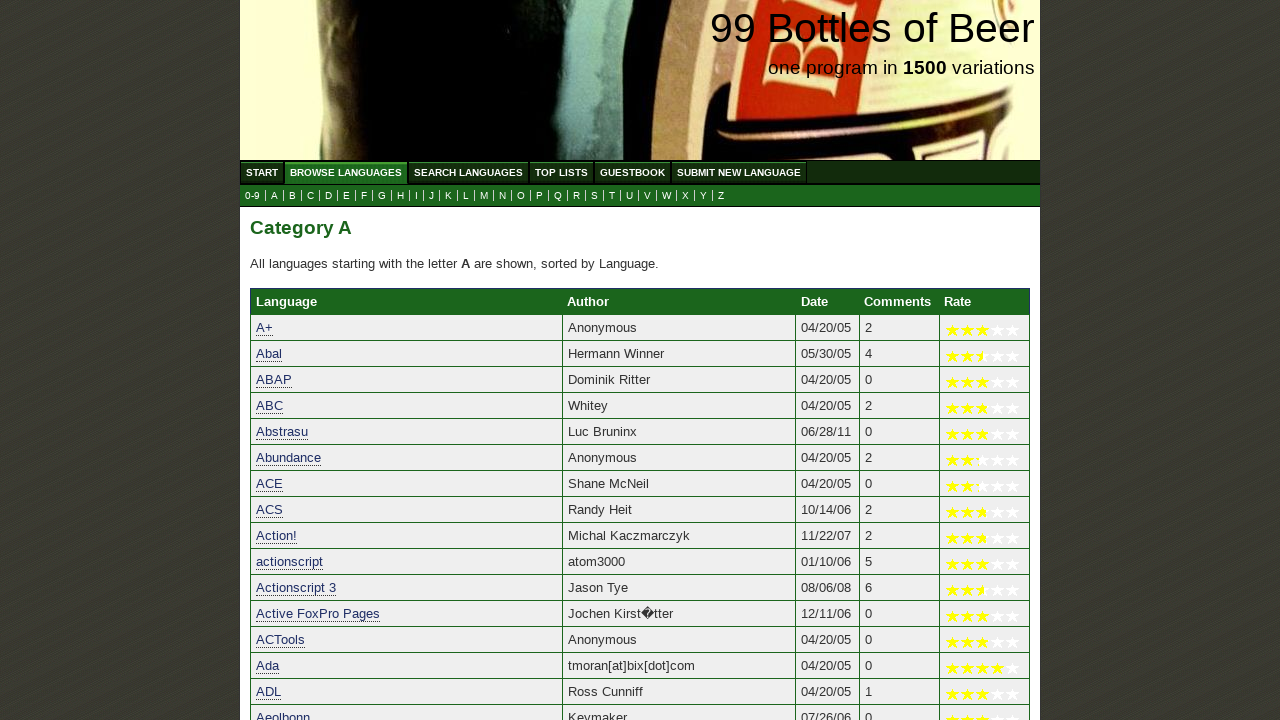

Verified first column header is 'Language'
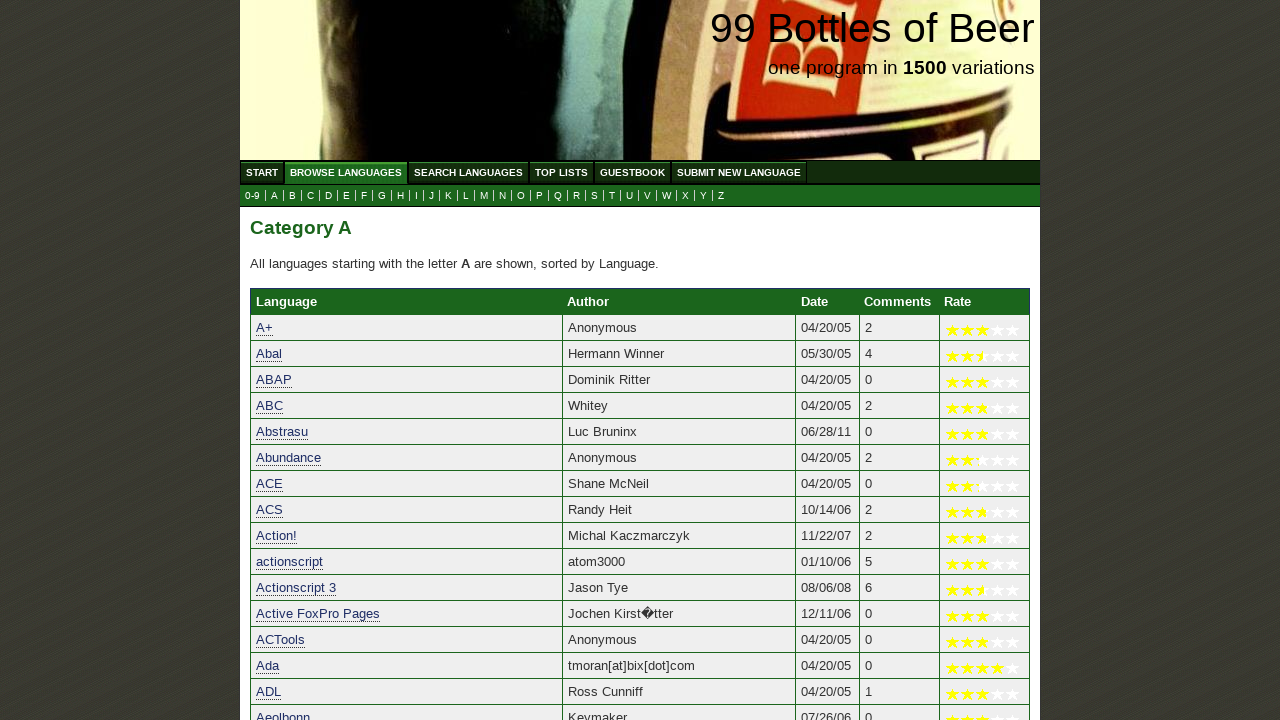

Verified second column header is 'Author'
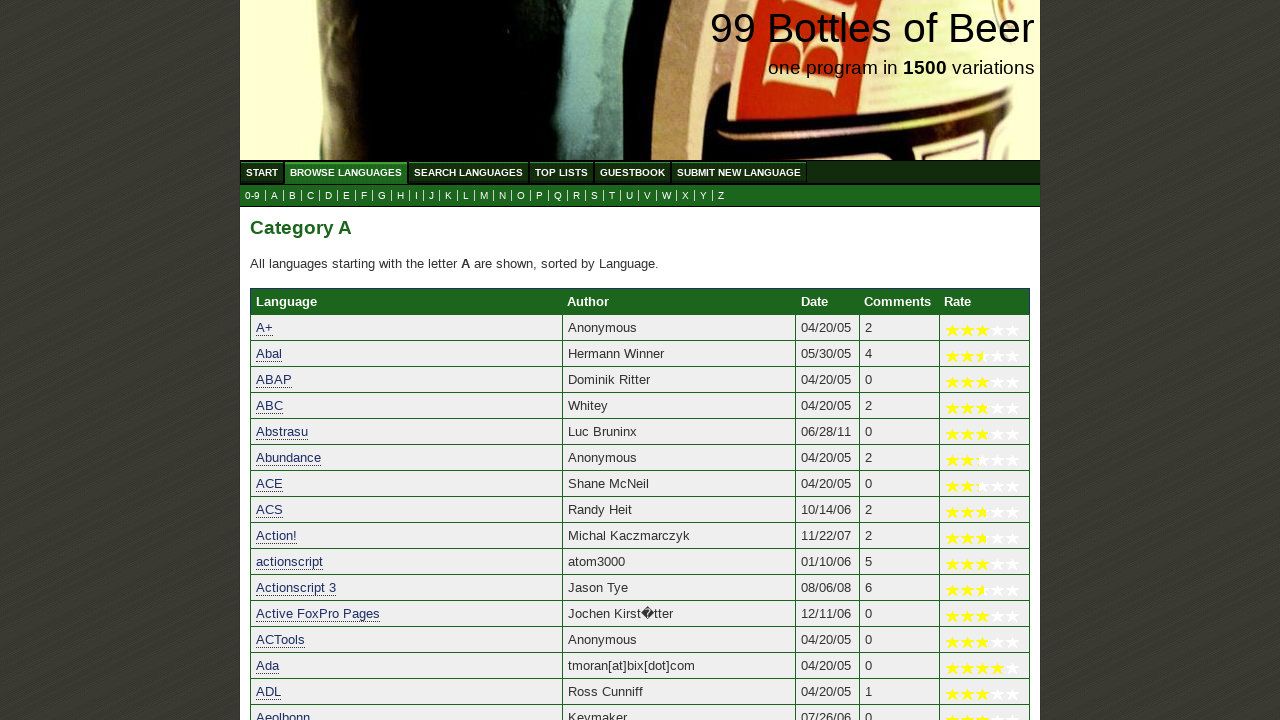

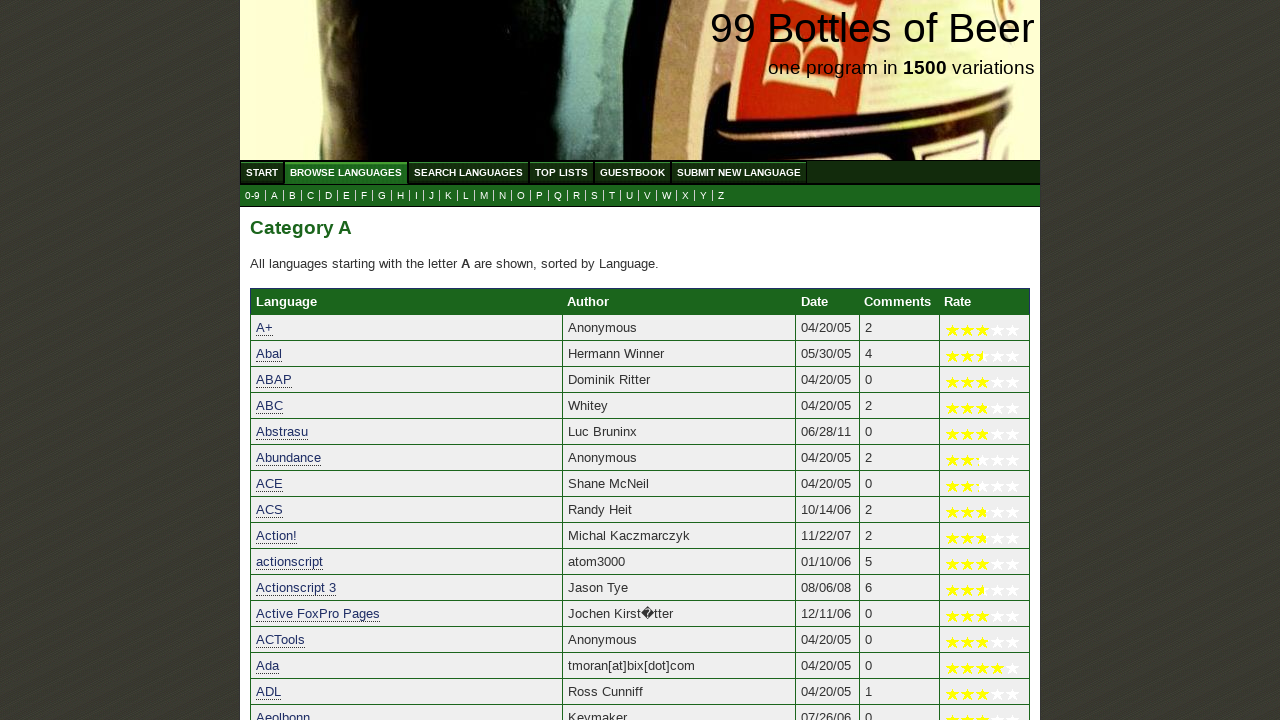